Tests JavaScript Confirm dialog by dismissing it

Starting URL: https://the-internet.herokuapp.com/

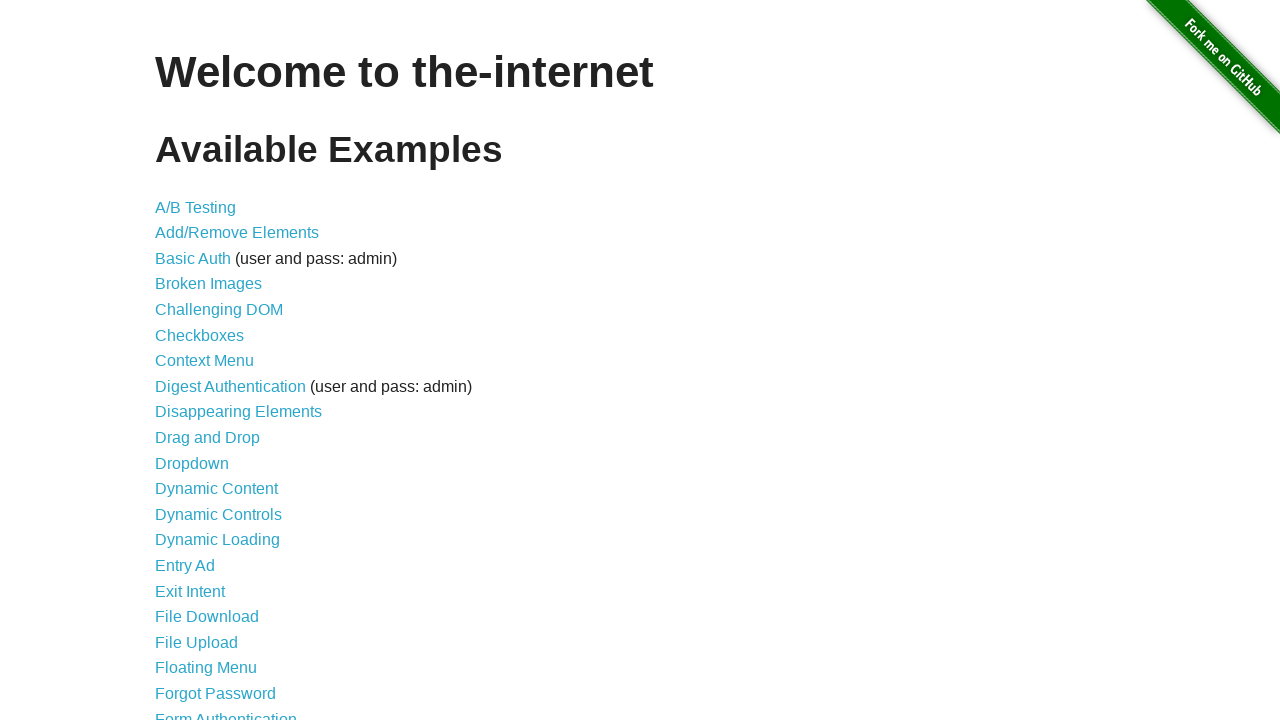

Clicked on JavaScript Alerts link at (214, 361) on :nth-child(29) > a
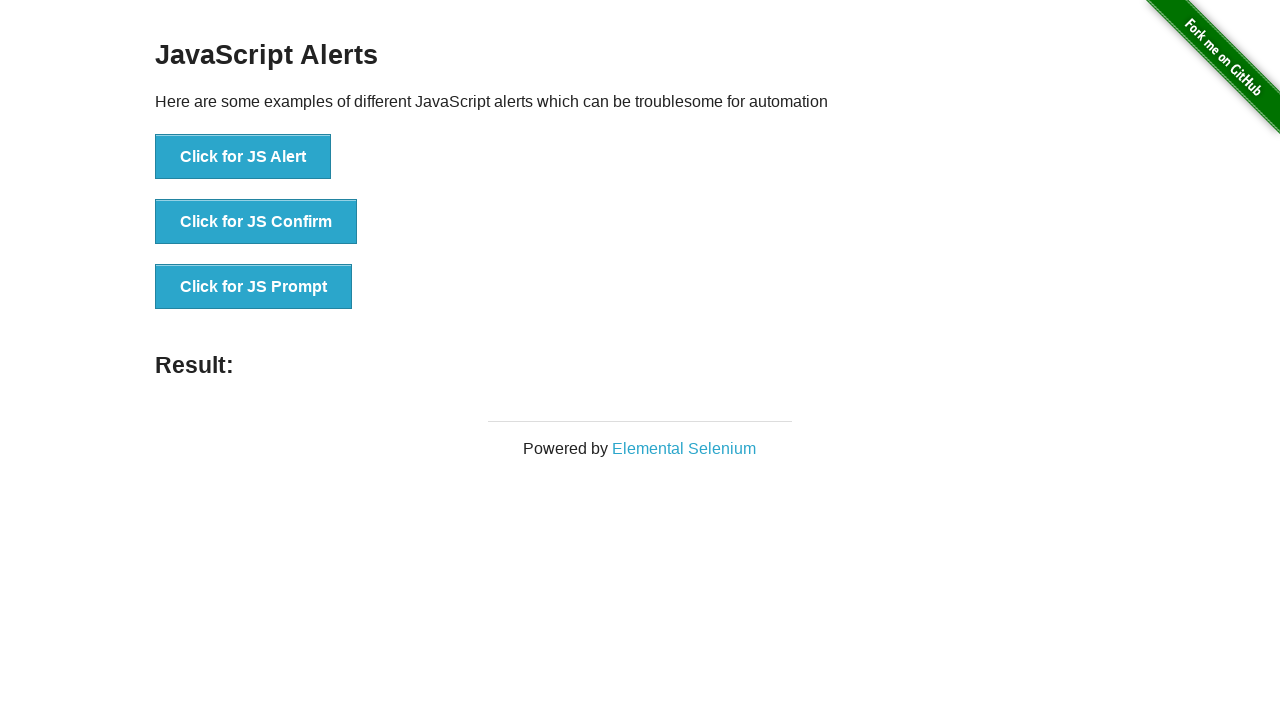

Set up dialog handler to dismiss confirm dialogs
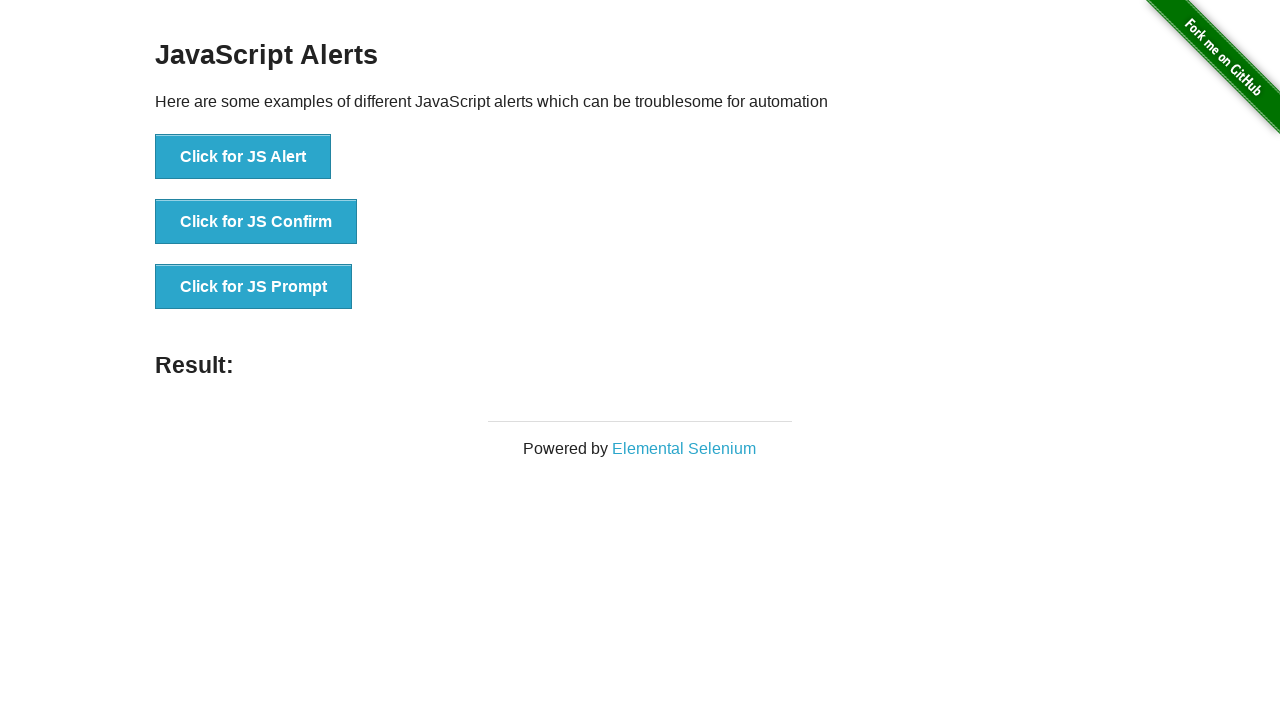

Clicked confirm button to trigger dialog at (256, 222) on :nth-child(2) > button
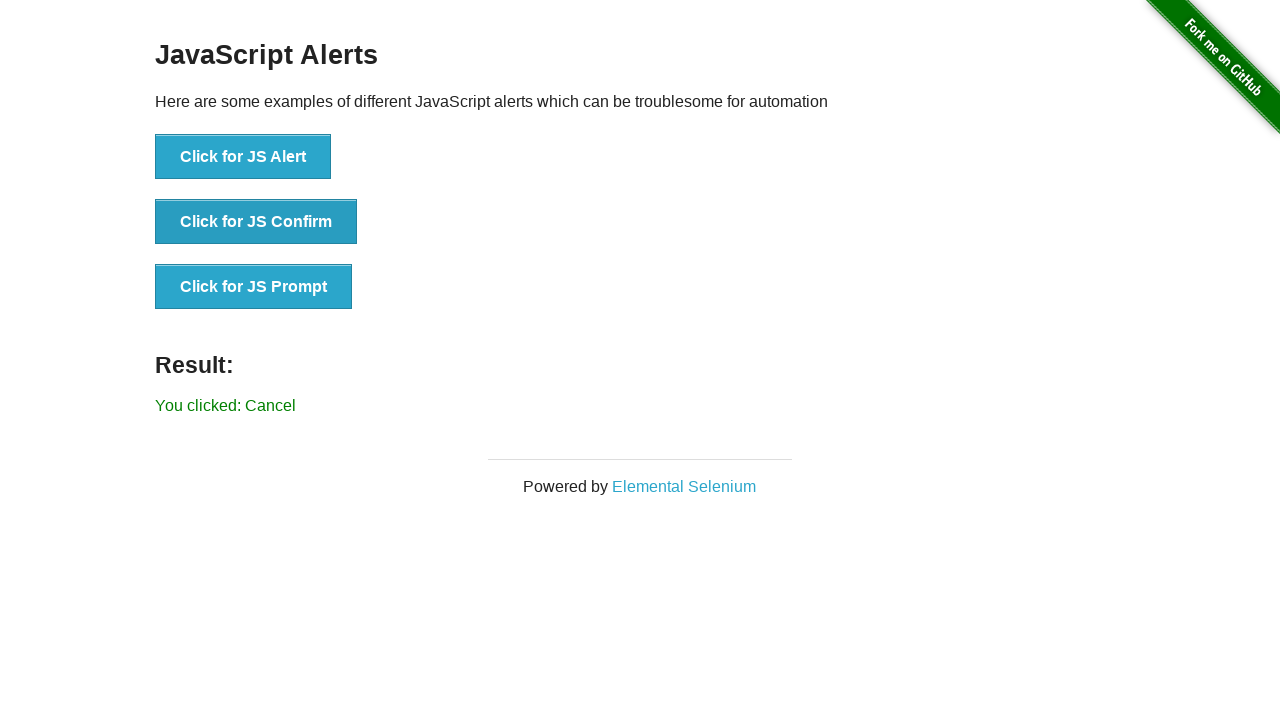

Verified that 'You clicked: Cancel' message appeared after dismissing confirm dialog
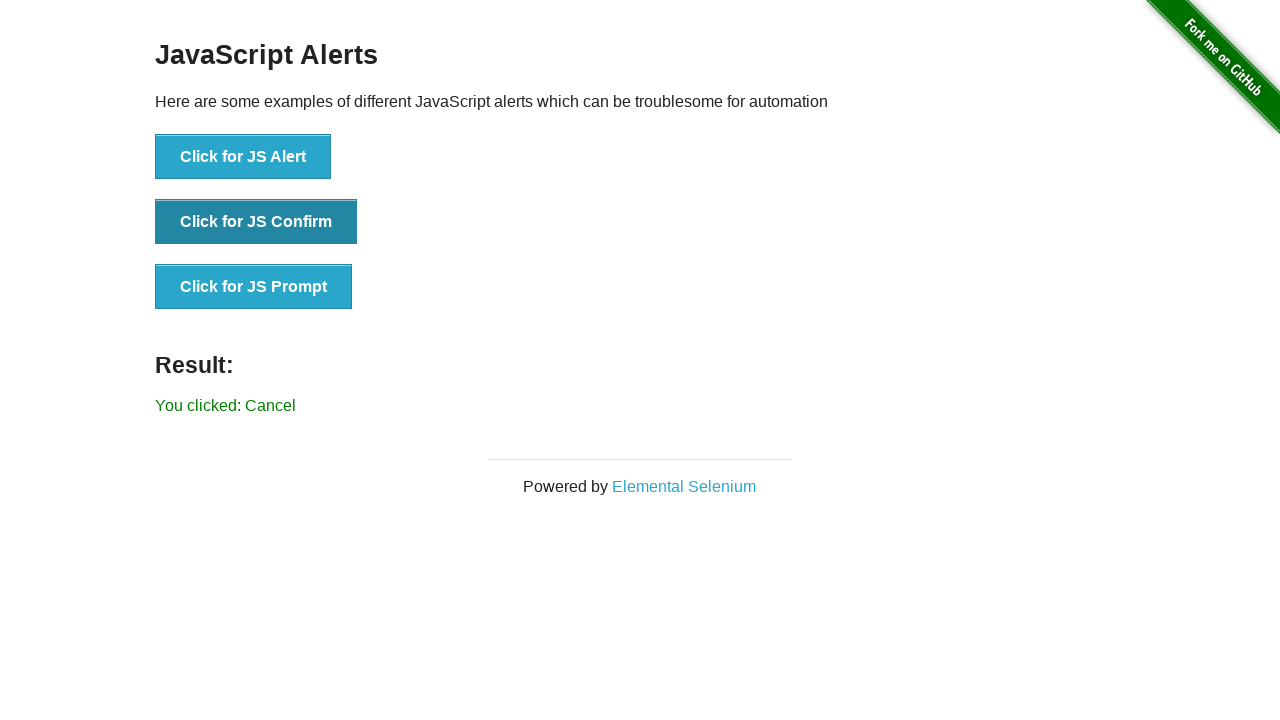

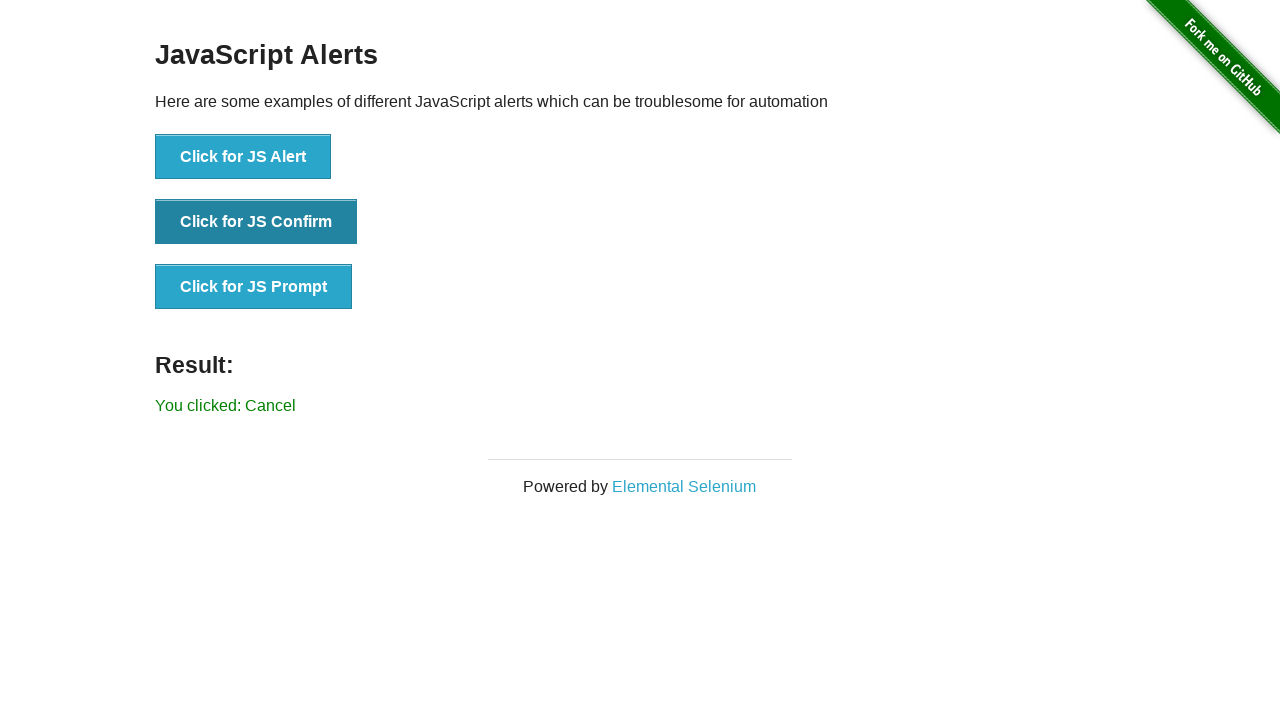